Navigates to a sitemap page and clicks through multiple links to verify they load properly

Starting URL: https://www.getcalley.com/page-sitemap.xml

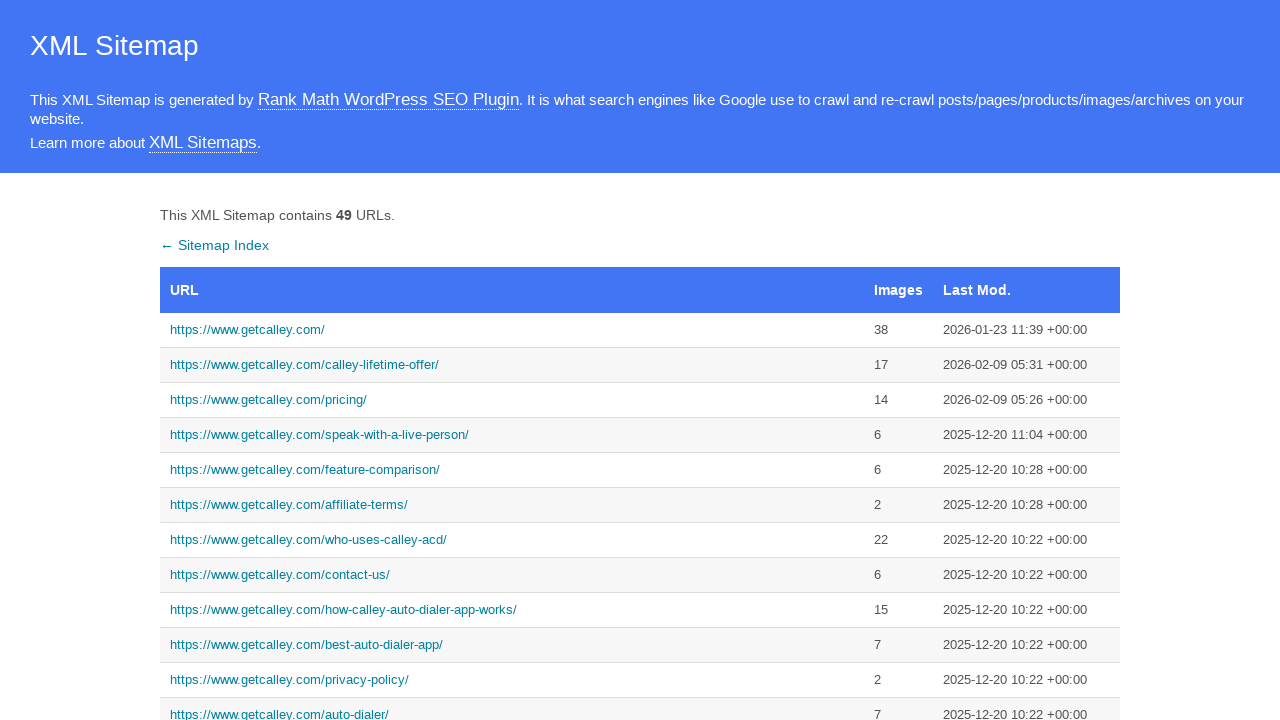

Navigated to sitemap page
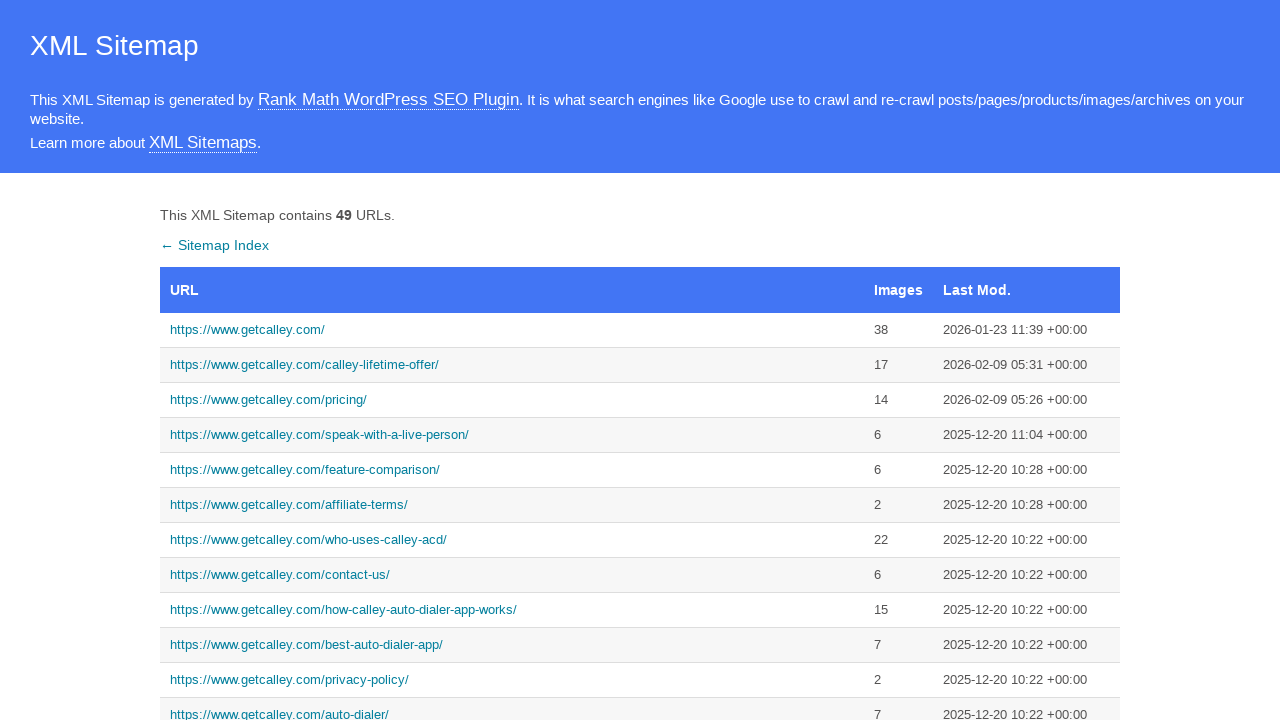

Located all links on sitemap page
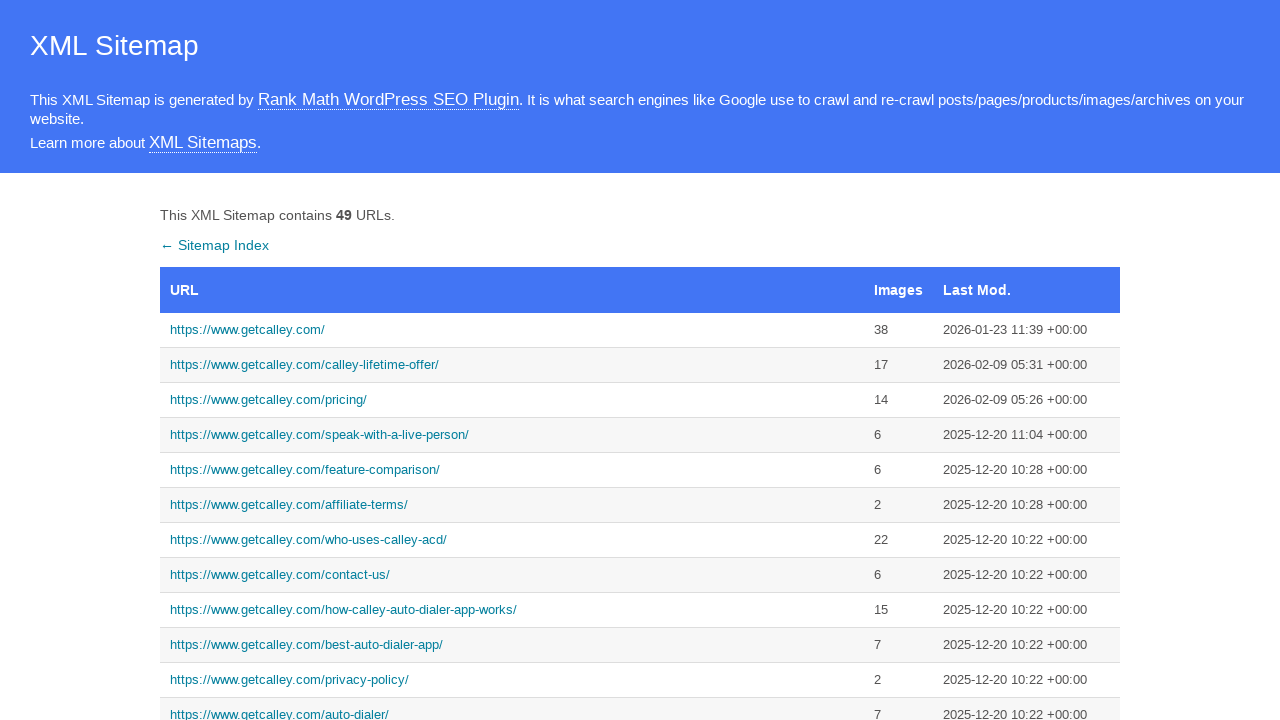

Clicked link at index 3 at (512, 330) on a >> nth=3
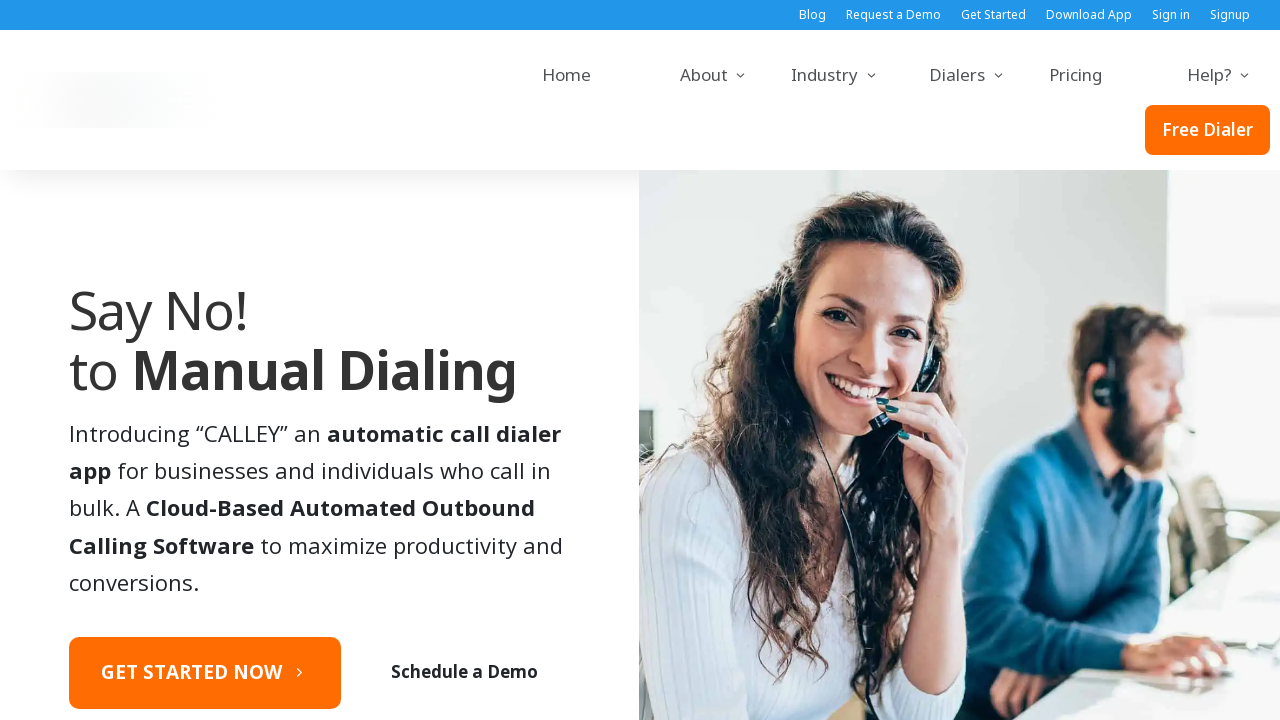

Waited for page load after clicking link 3
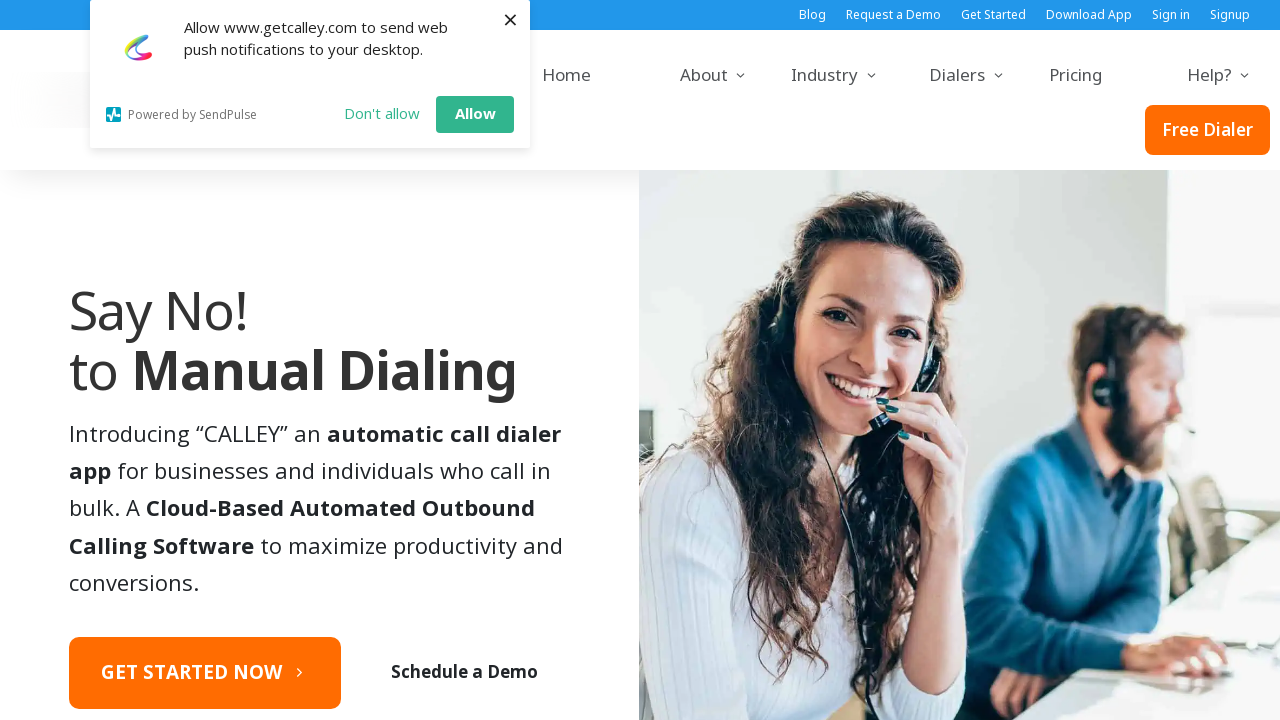

Navigated back to sitemap page for next link
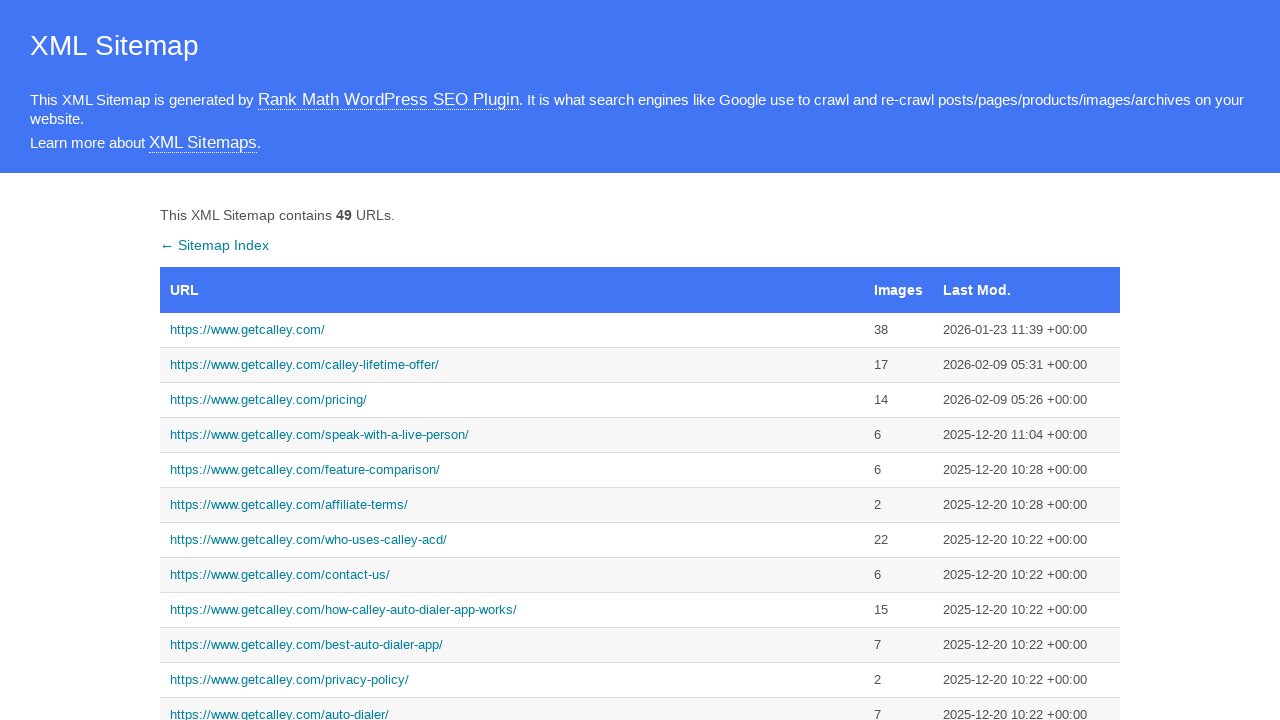

Re-located all links on sitemap page
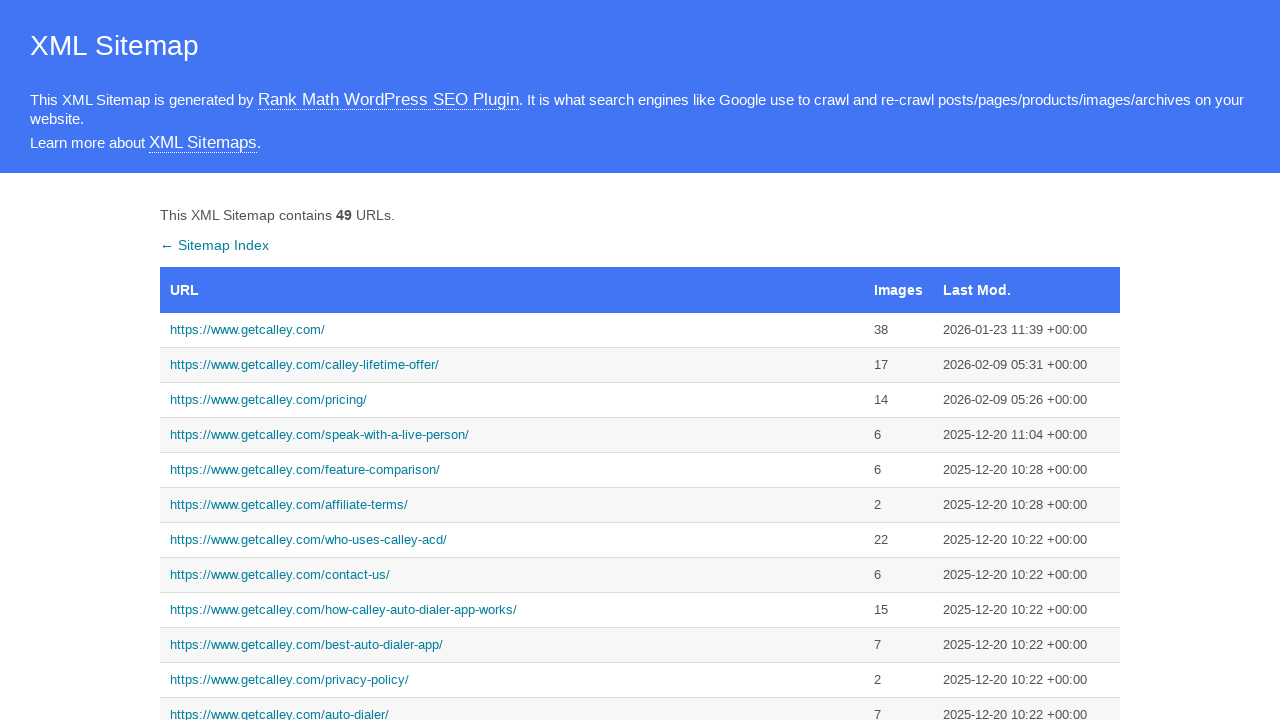

Clicked link at index 4 at (512, 365) on a >> nth=4
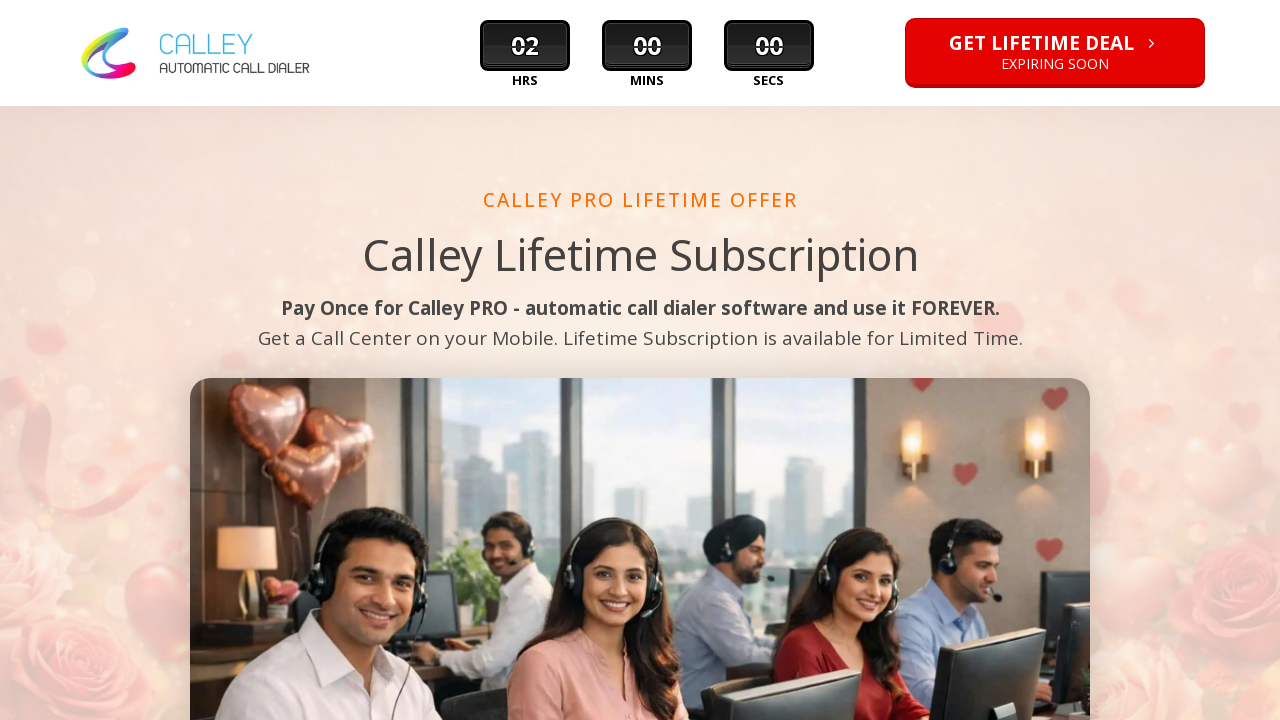

Waited for page load after clicking link 4
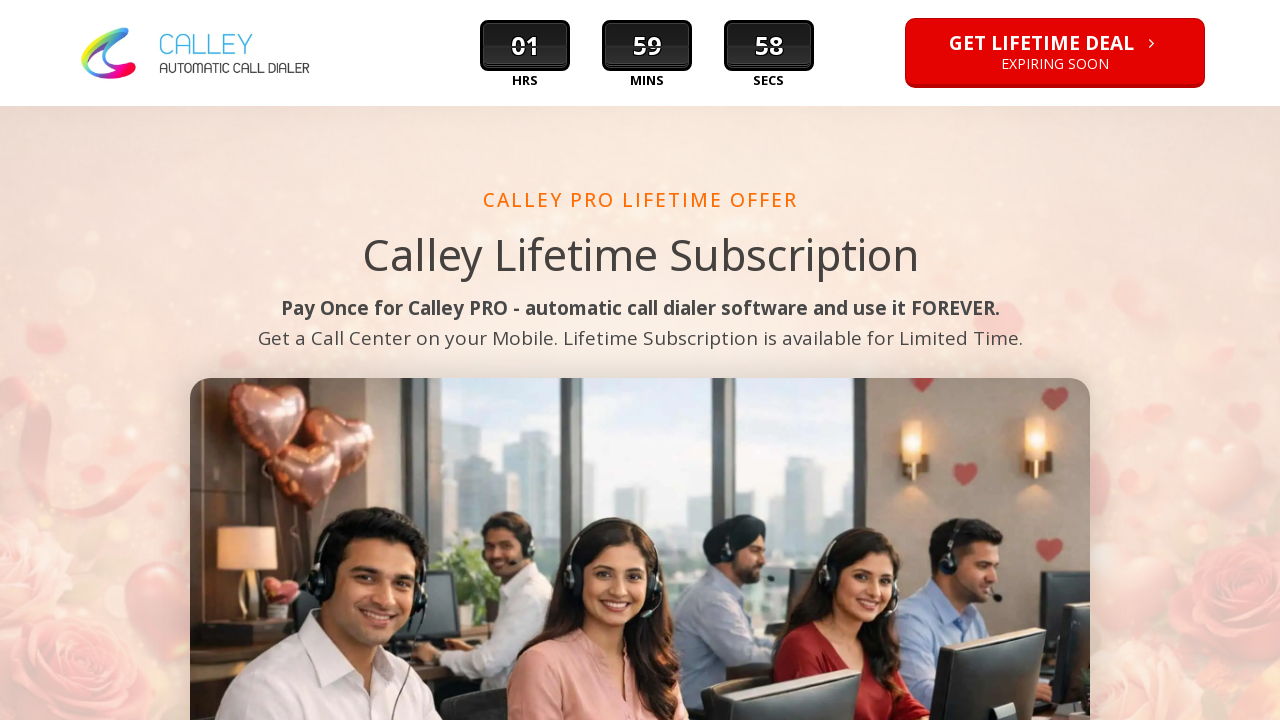

Navigated back to sitemap page for next link
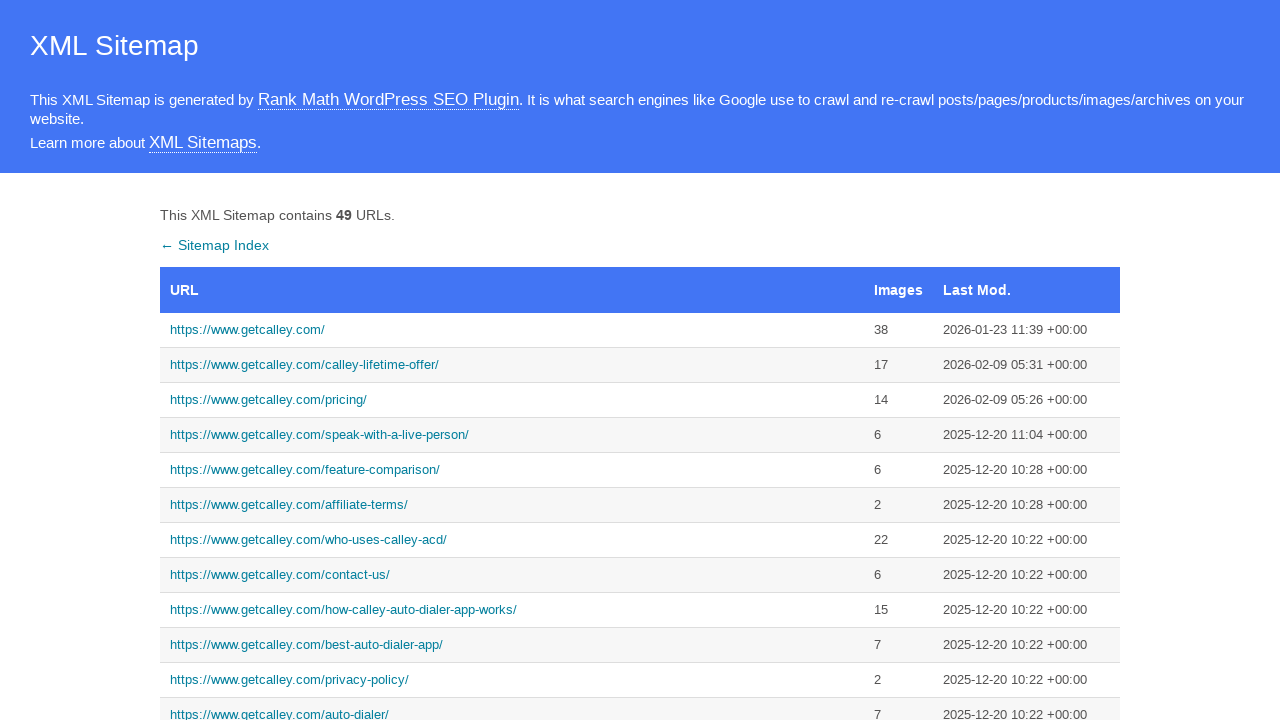

Re-located all links on sitemap page
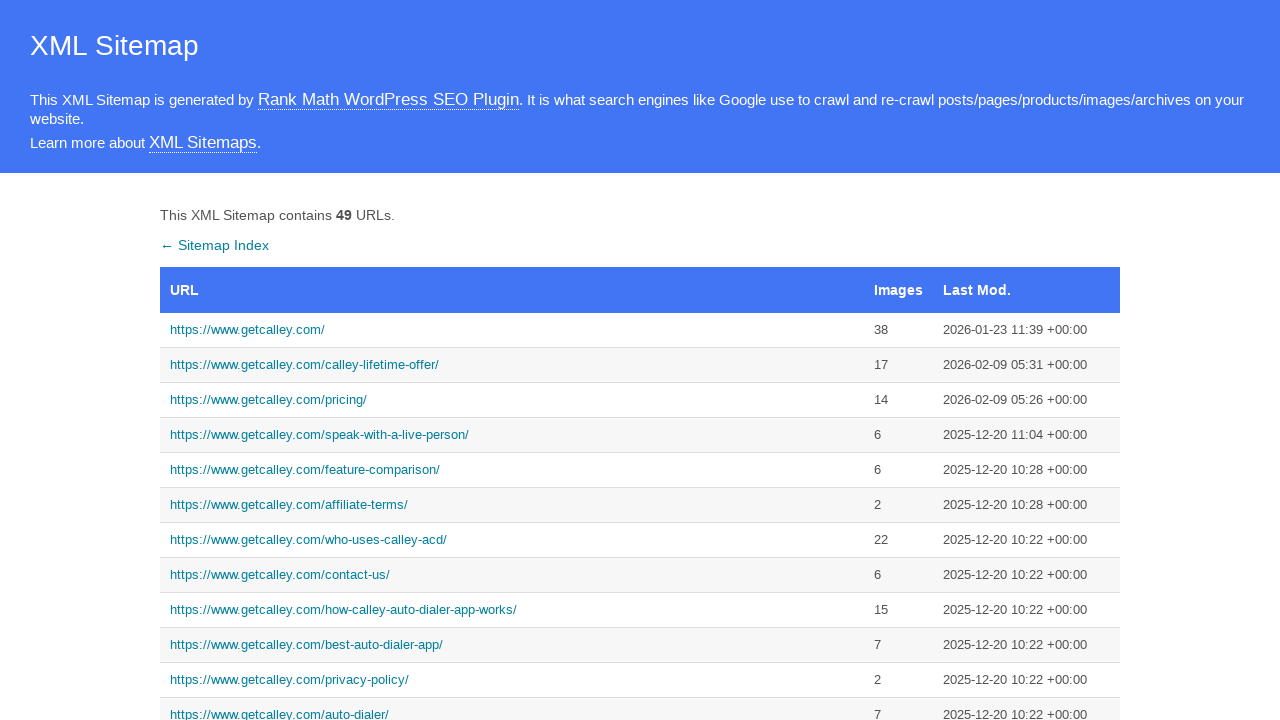

Clicked link at index 5 at (512, 400) on a >> nth=5
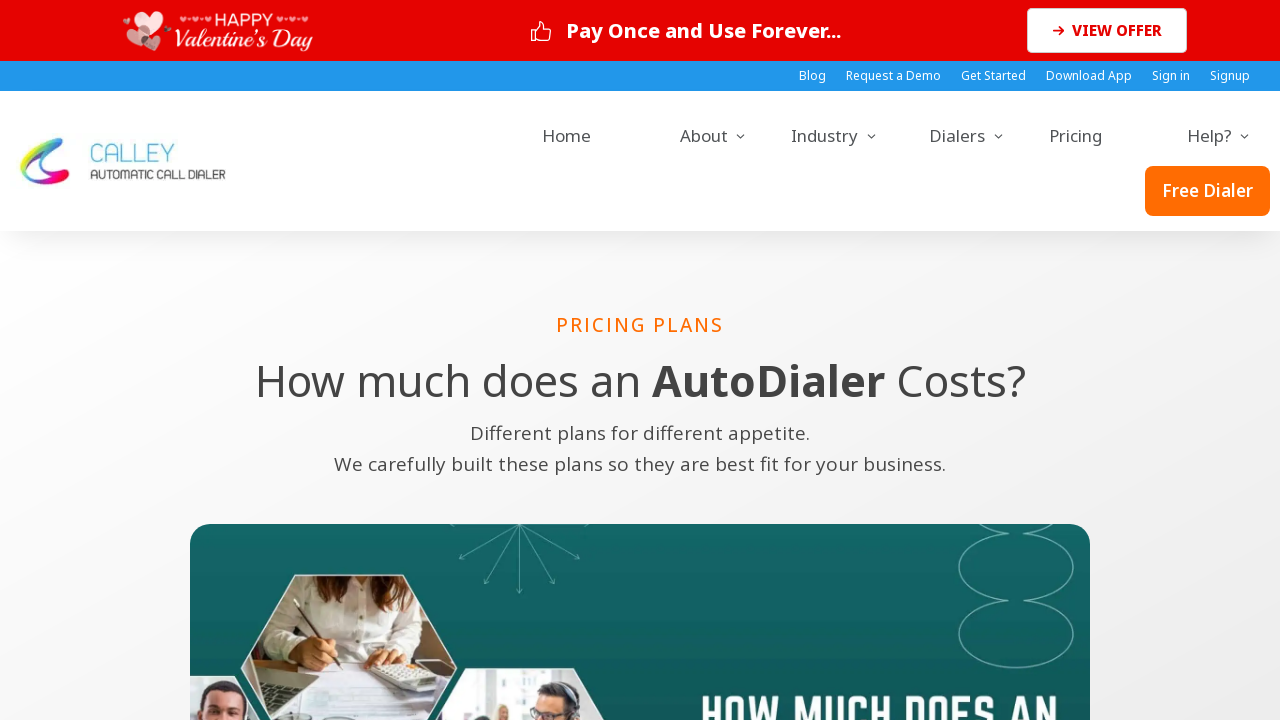

Waited for page load after clicking link 5
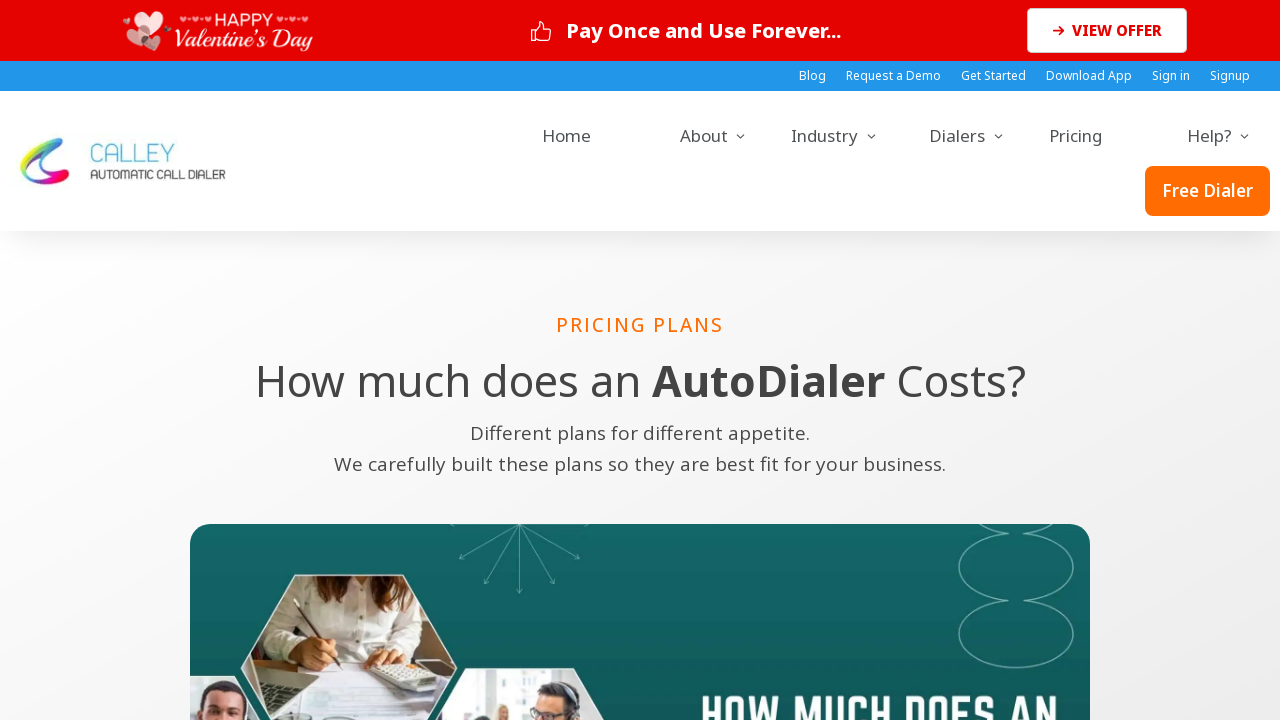

Navigated back to sitemap page for next link
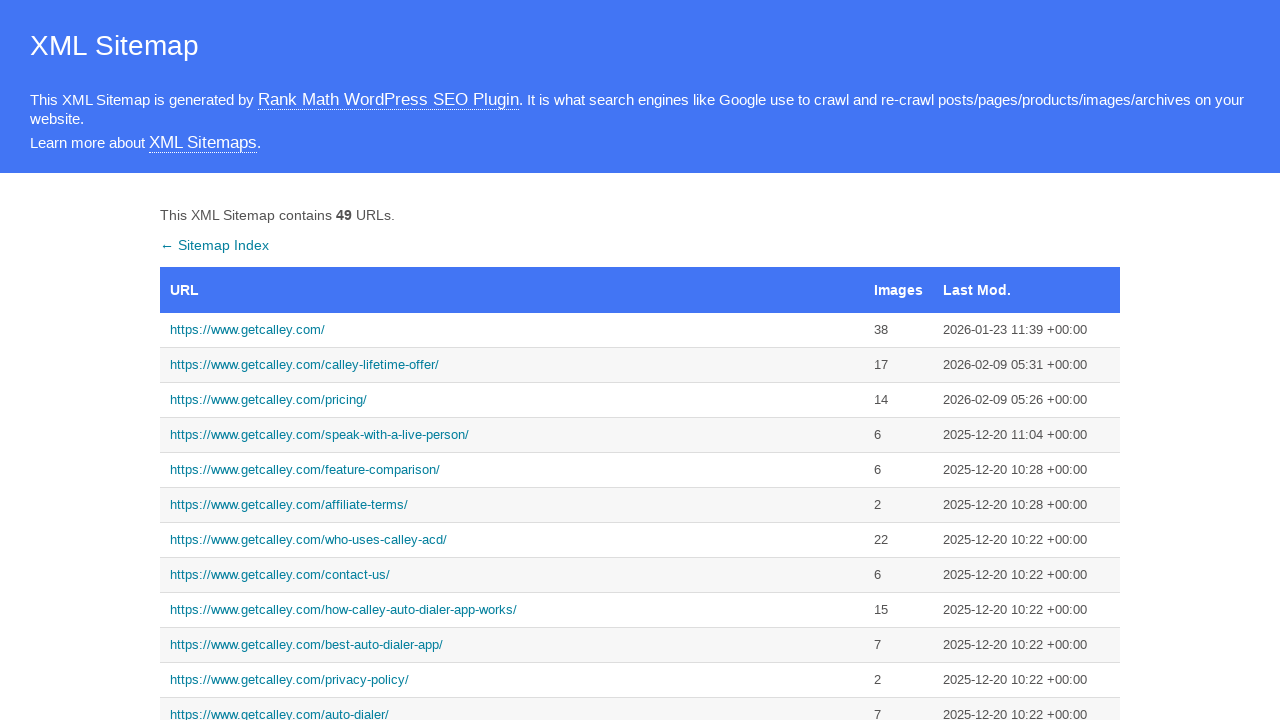

Re-located all links on sitemap page
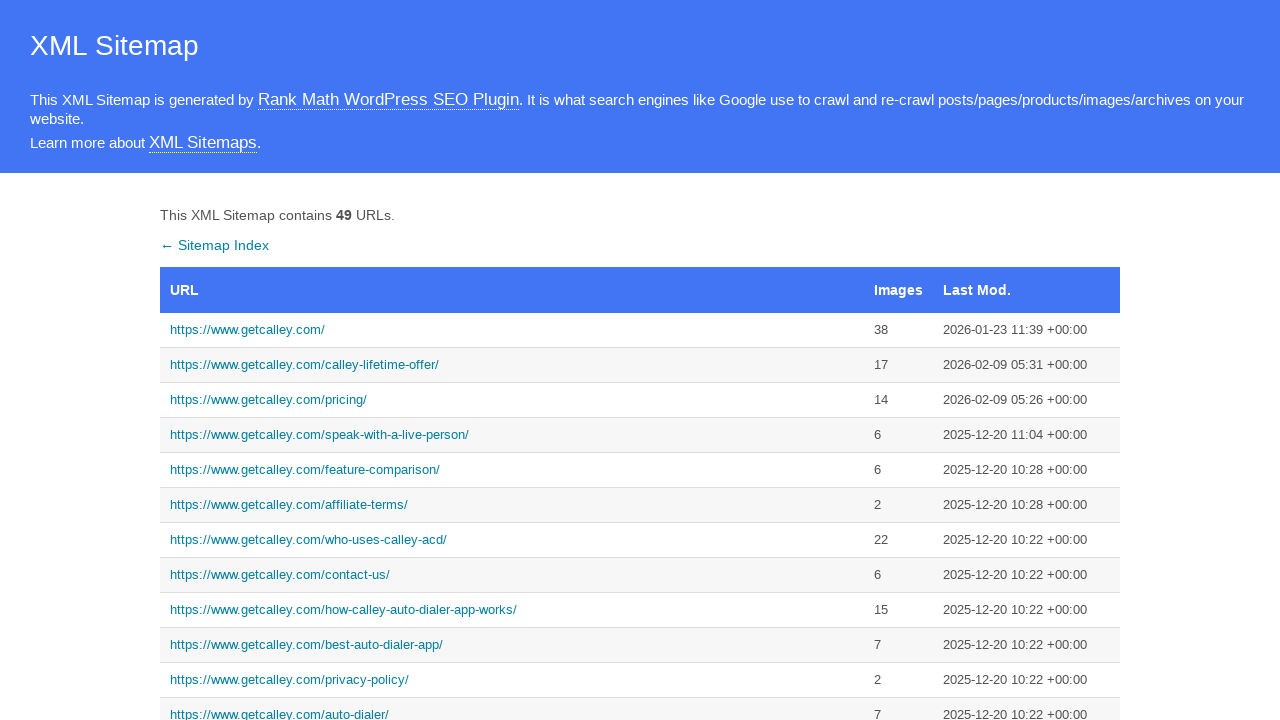

Clicked link at index 6 at (512, 435) on a >> nth=6
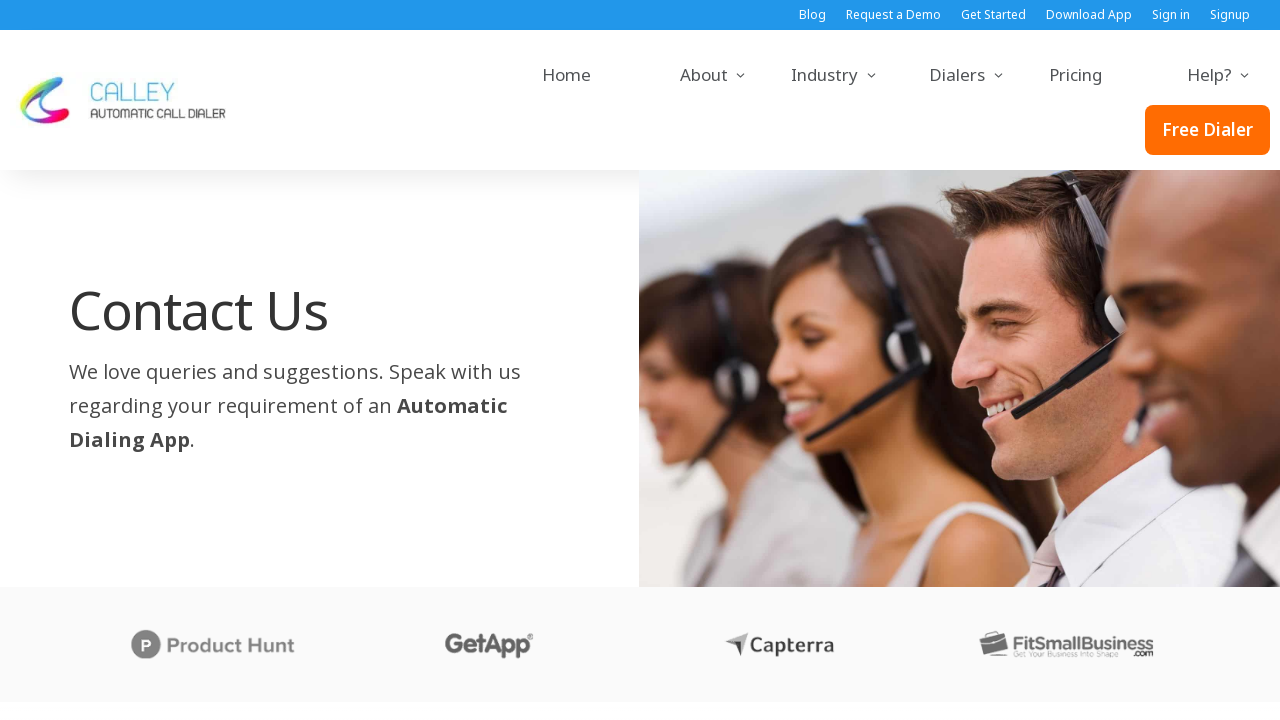

Waited for page load after clicking link 6
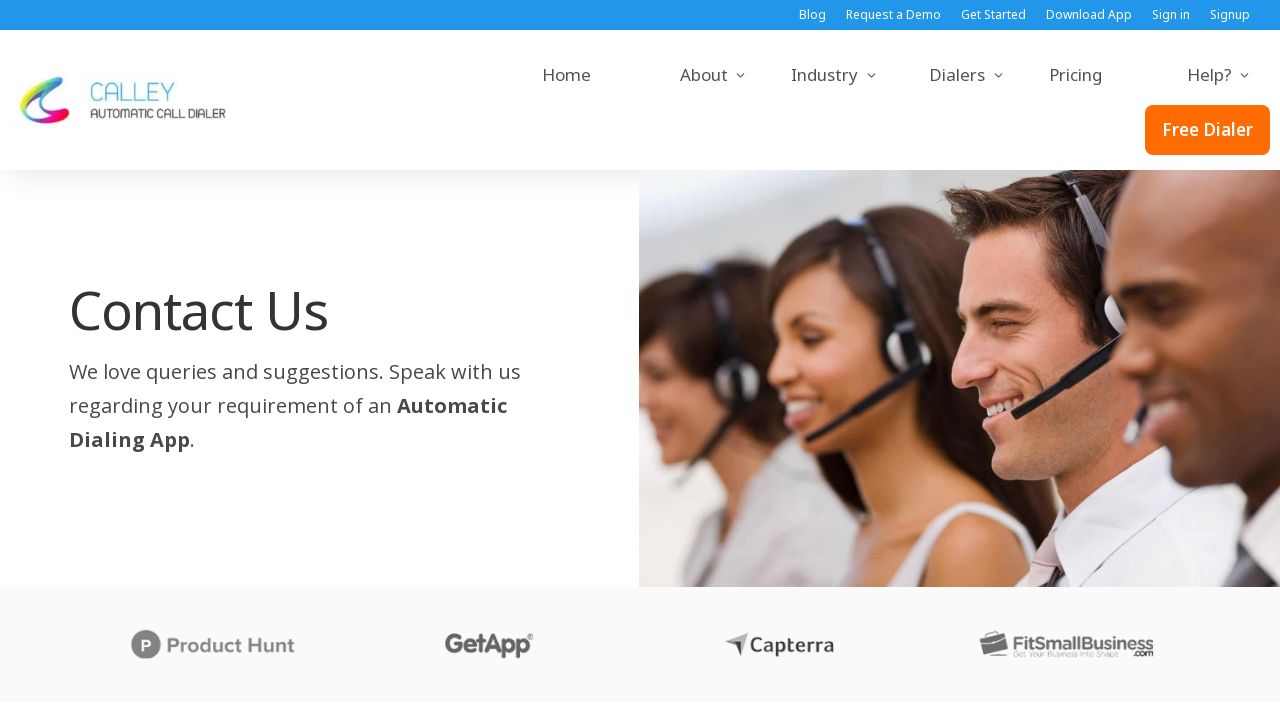

Navigated back to sitemap page for next link
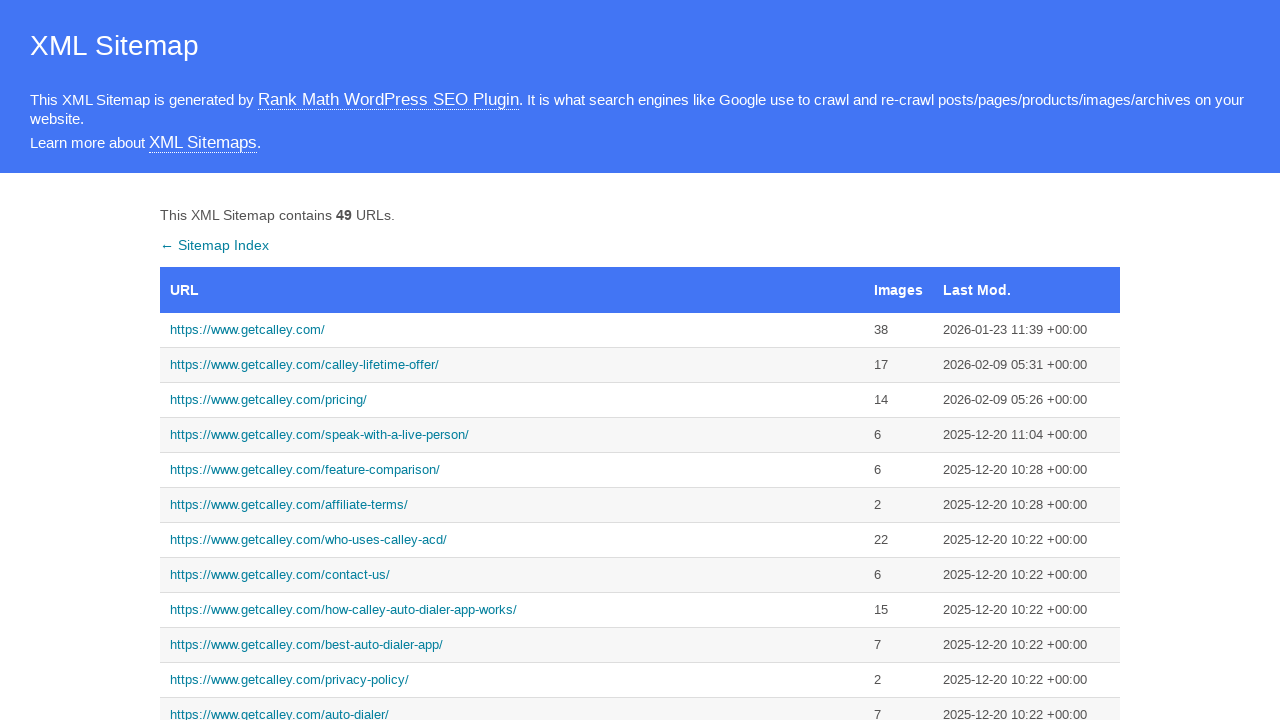

Re-located all links on sitemap page
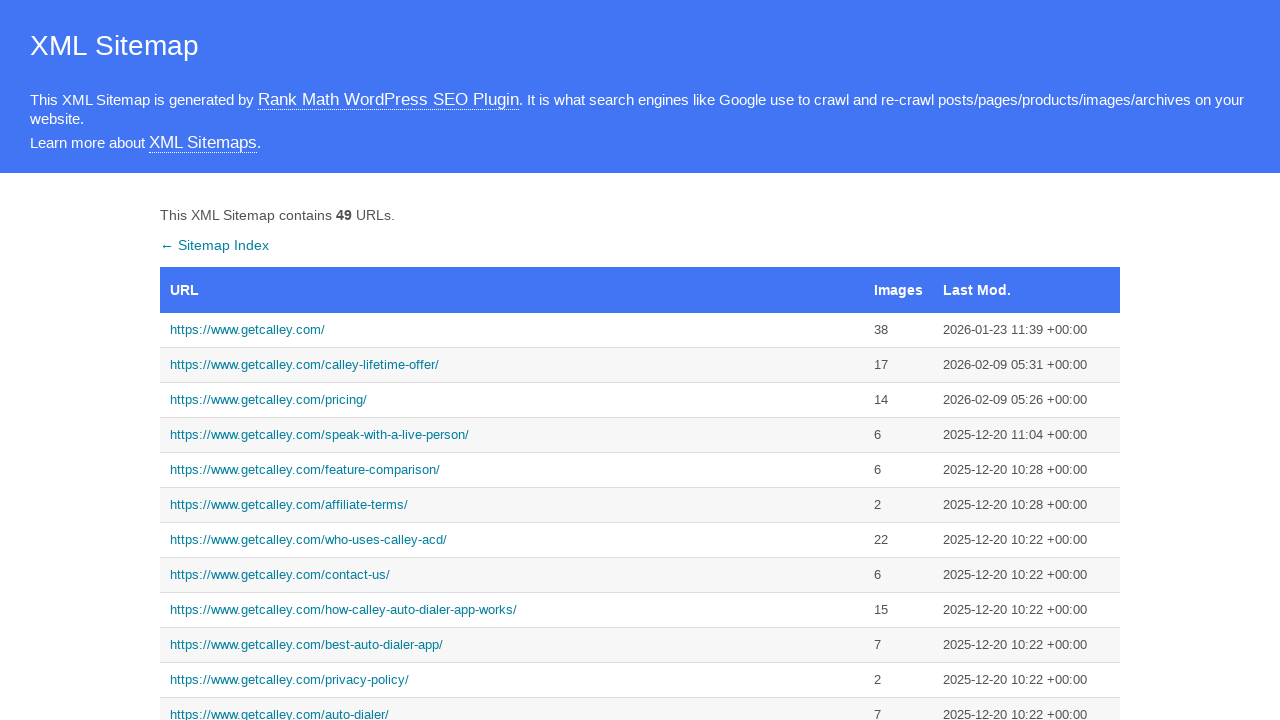

Clicked link at index 7 at (512, 470) on a >> nth=7
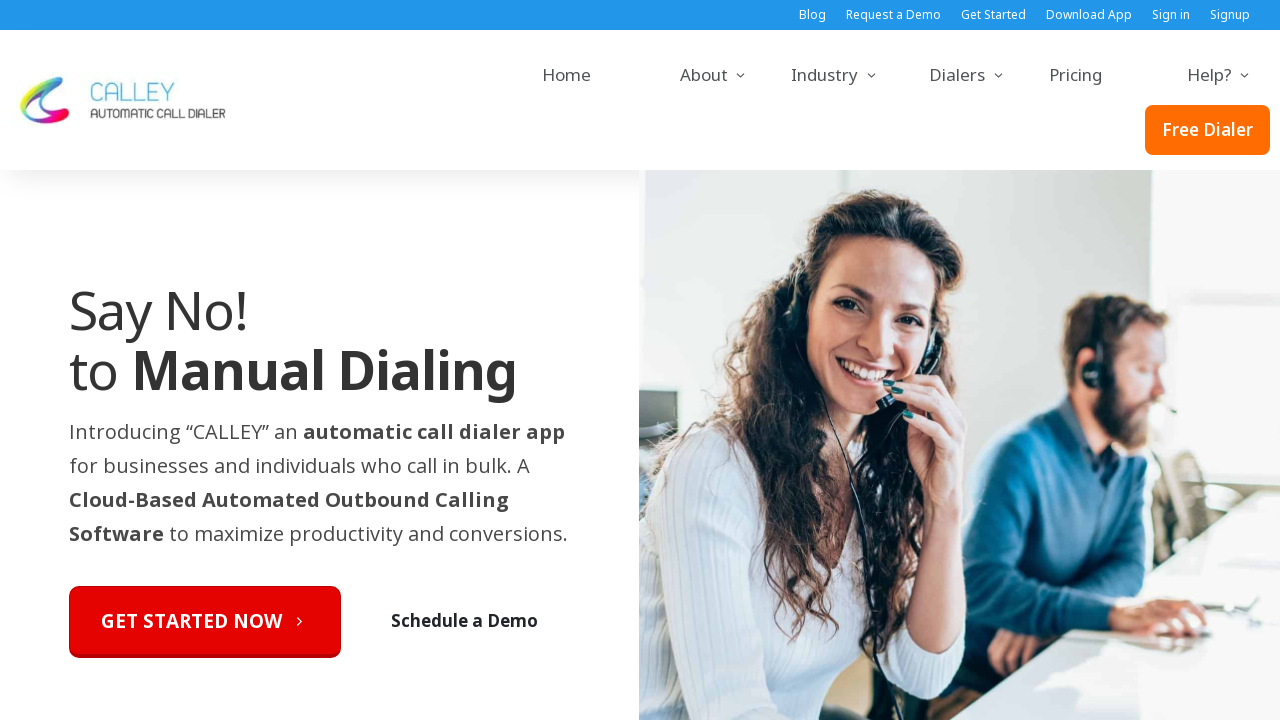

Waited for page load after clicking link 7
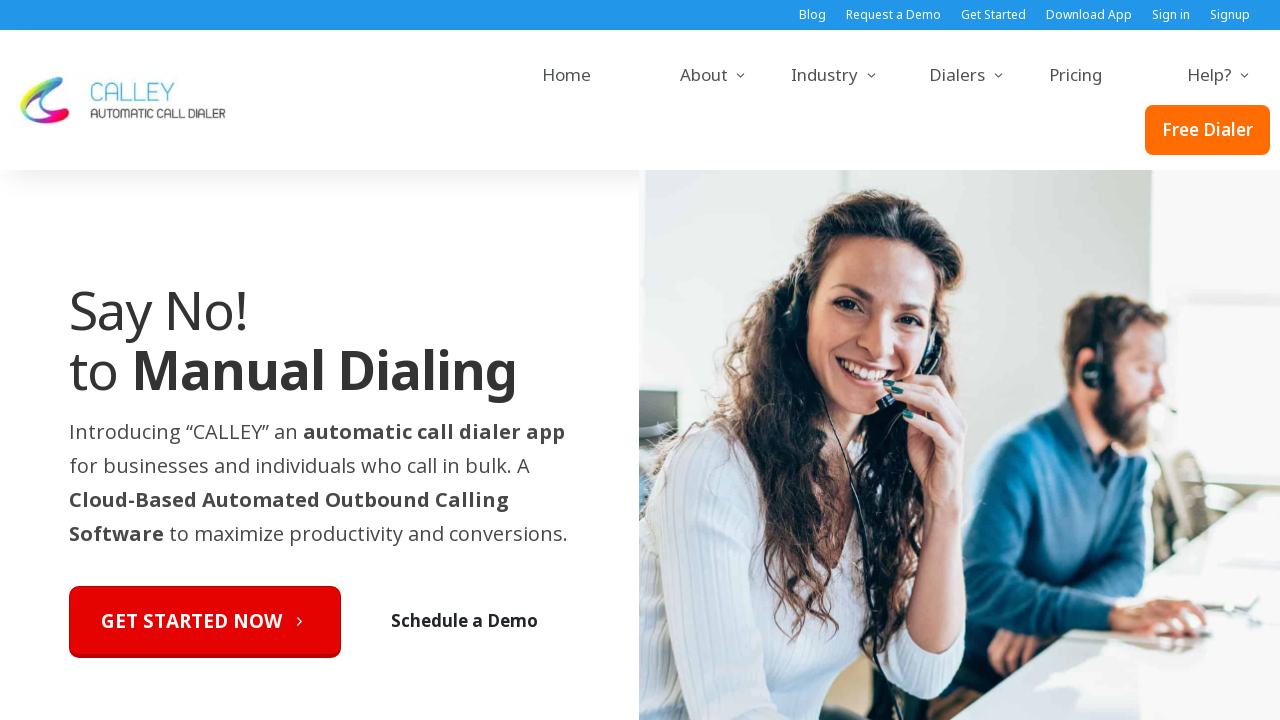

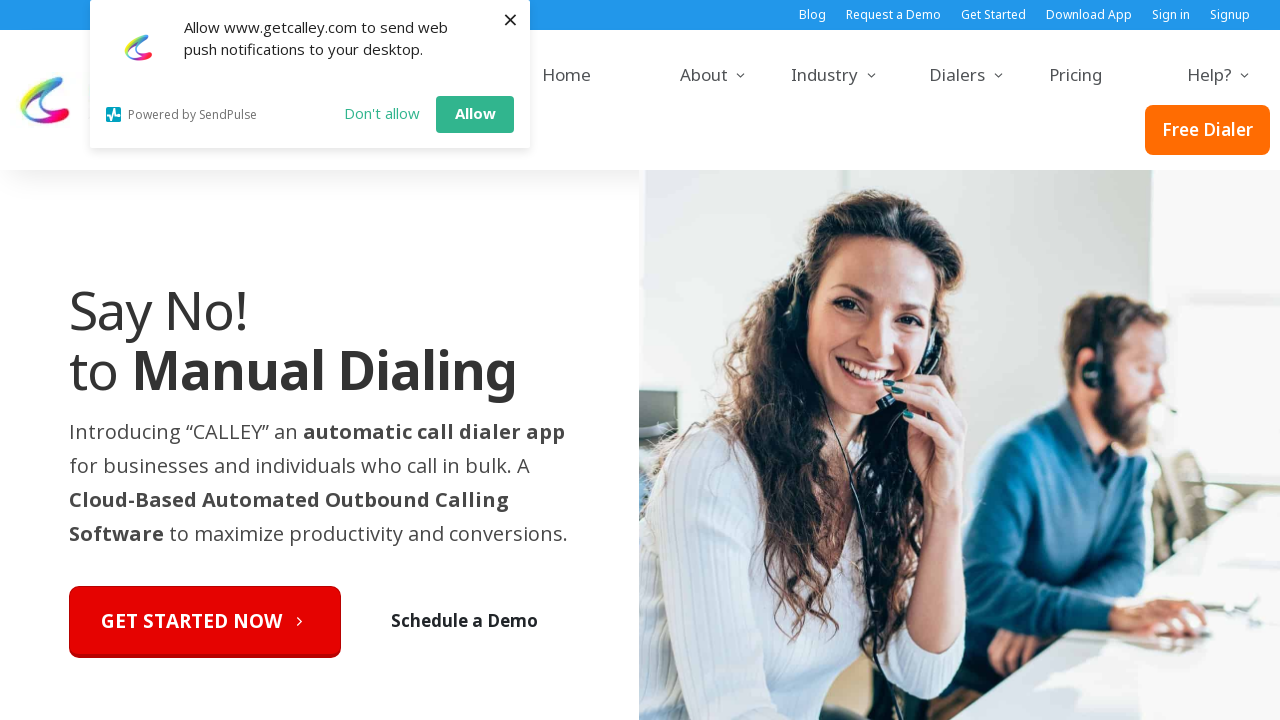